Tests clicking a verify button and checking the resulting verification message without explicit waits

Starting URL: https://suninjuly.github.io/wait2.html

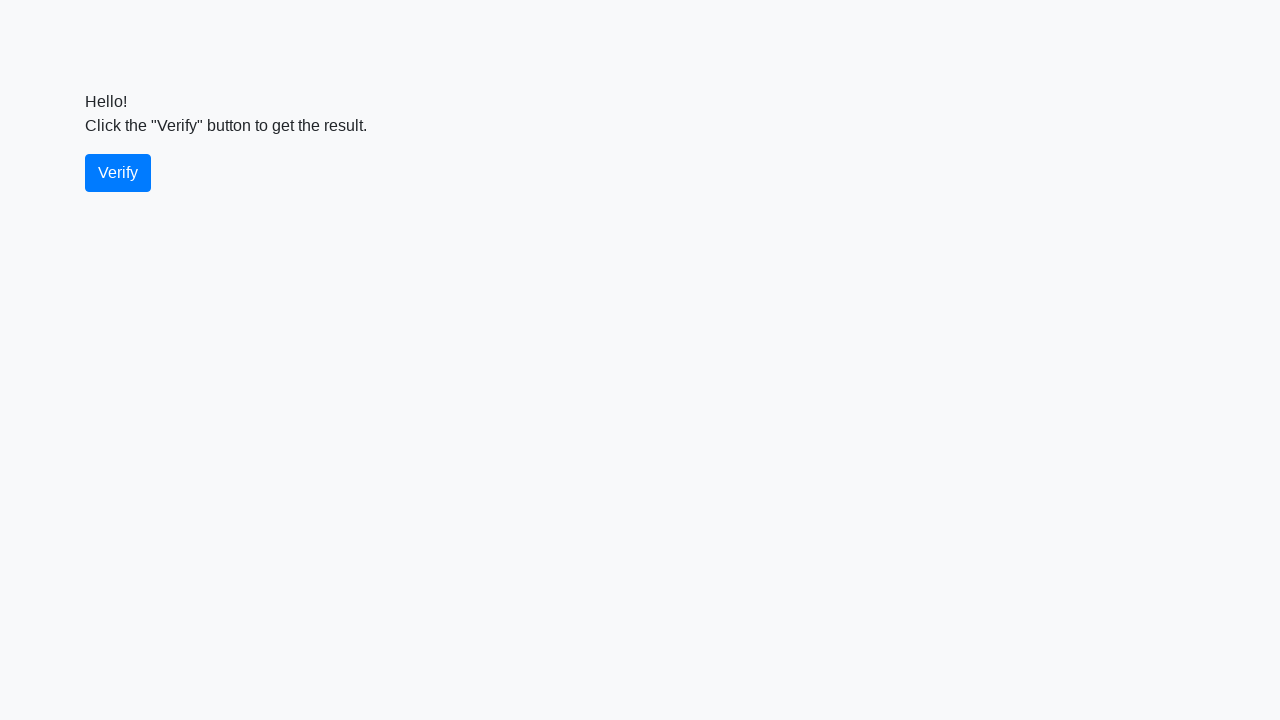

Clicked verify button at (118, 173) on #verify
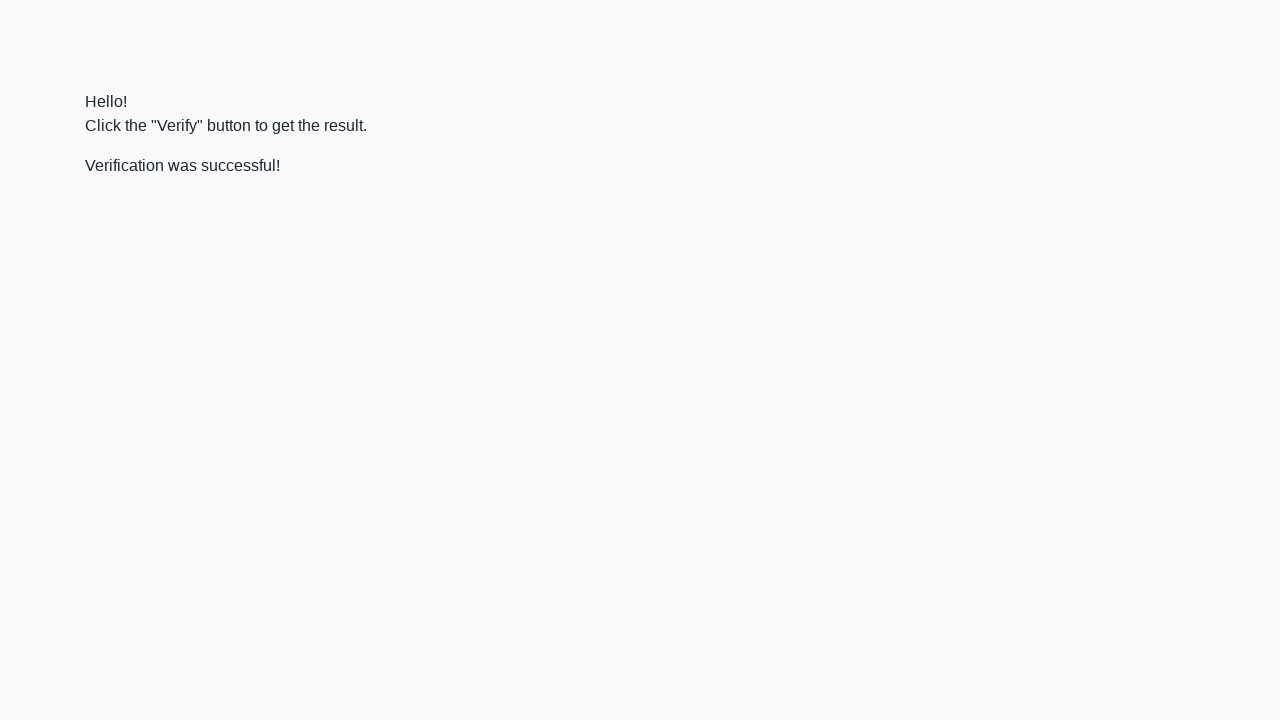

Verification message appeared
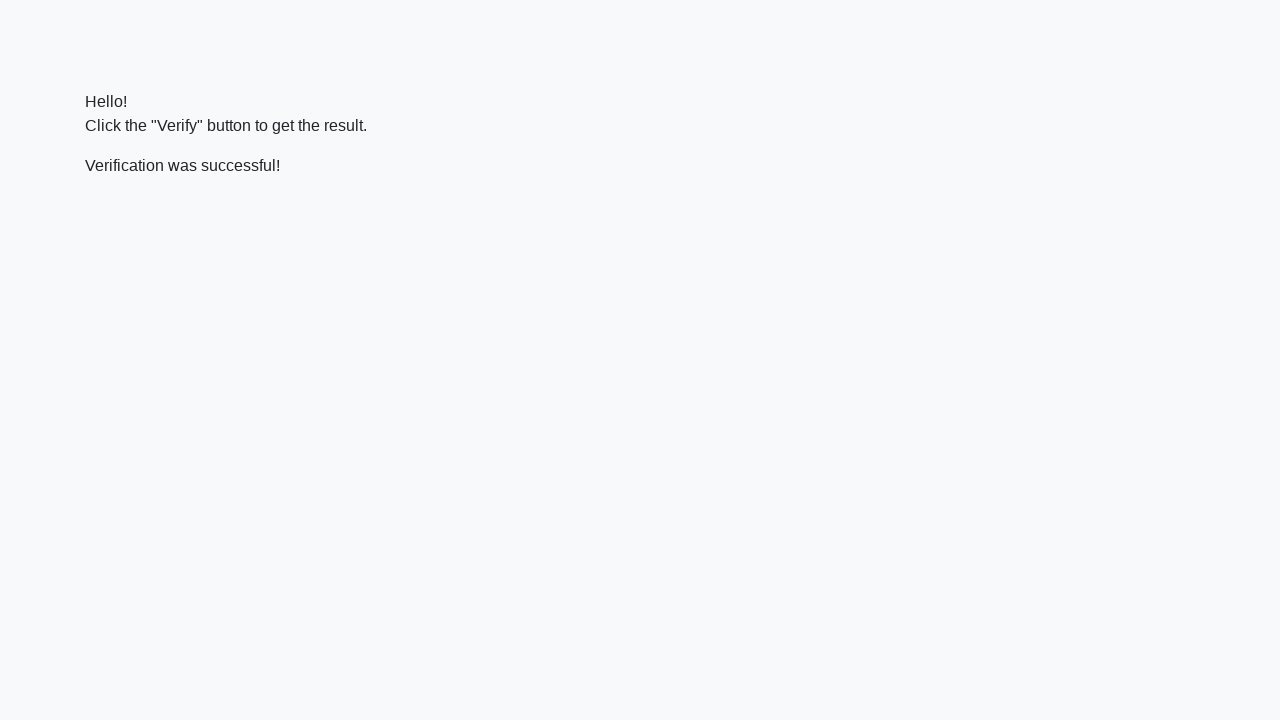

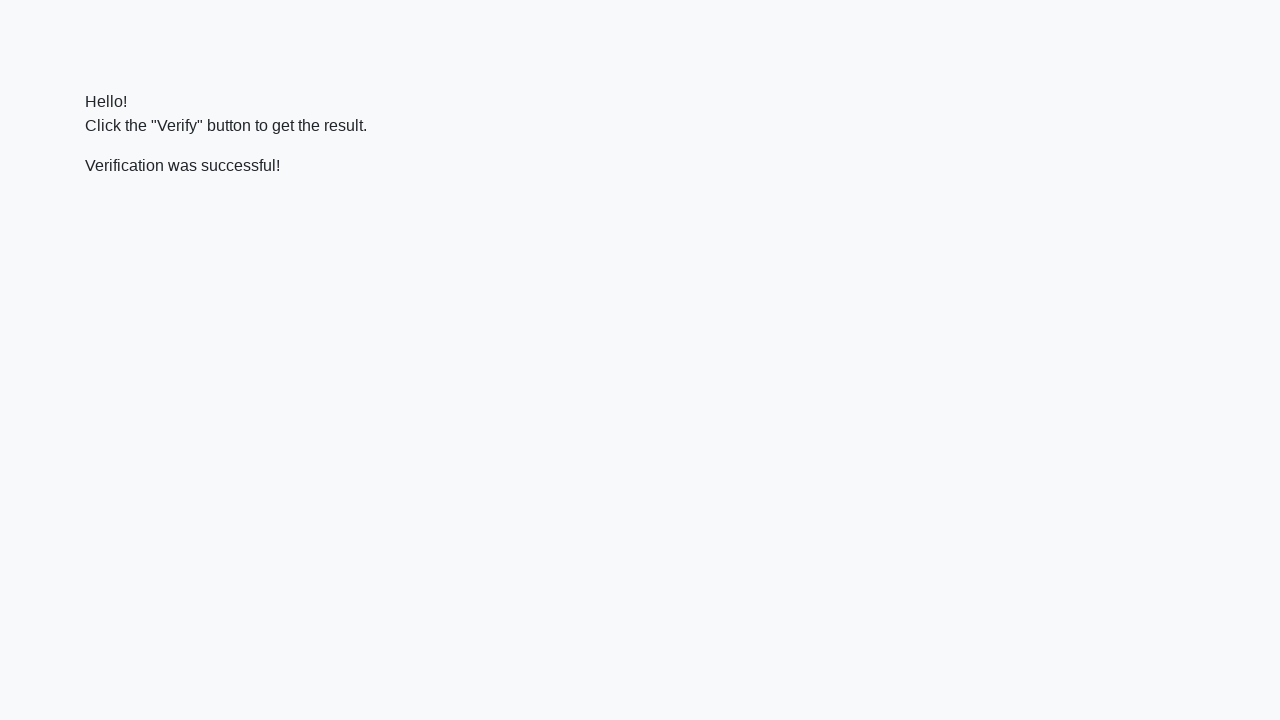